Tests the backspace key press functionality by typing a character, pressing backspace, and verifying the result displays "BACK_SPACE"

Starting URL: https://the-internet.herokuapp.com/key_presses

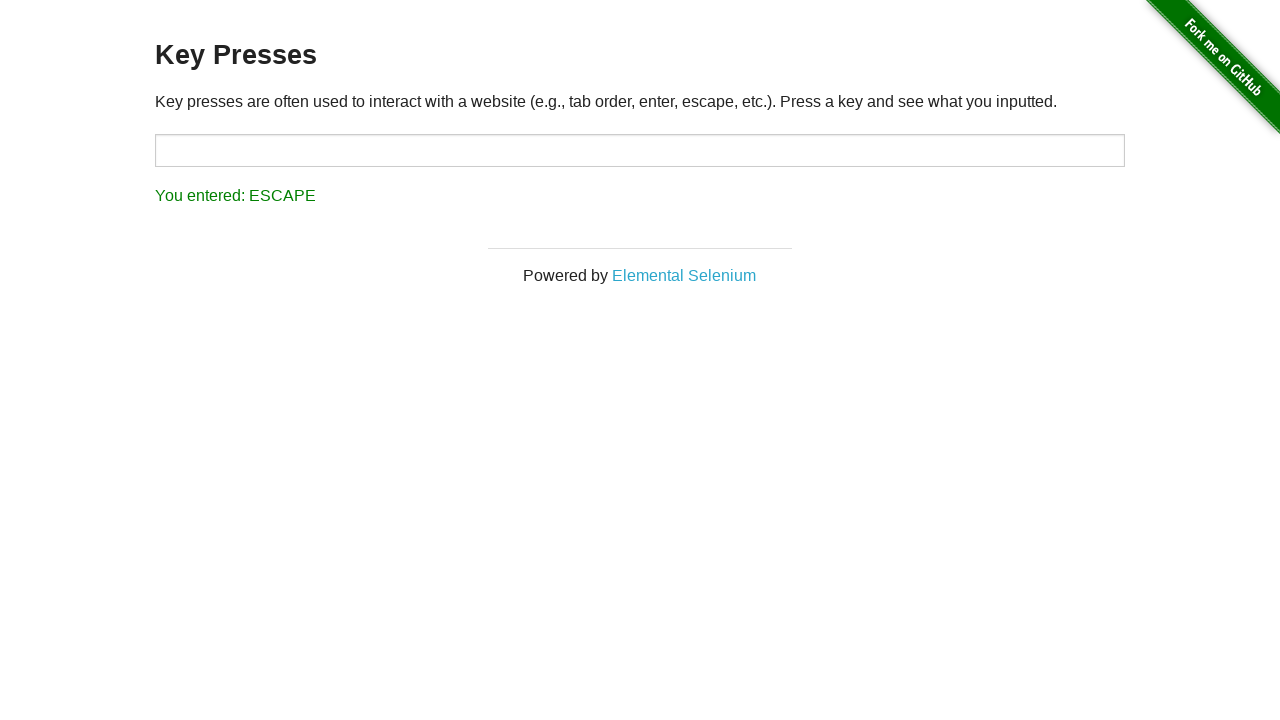

Navigated to key presses test page
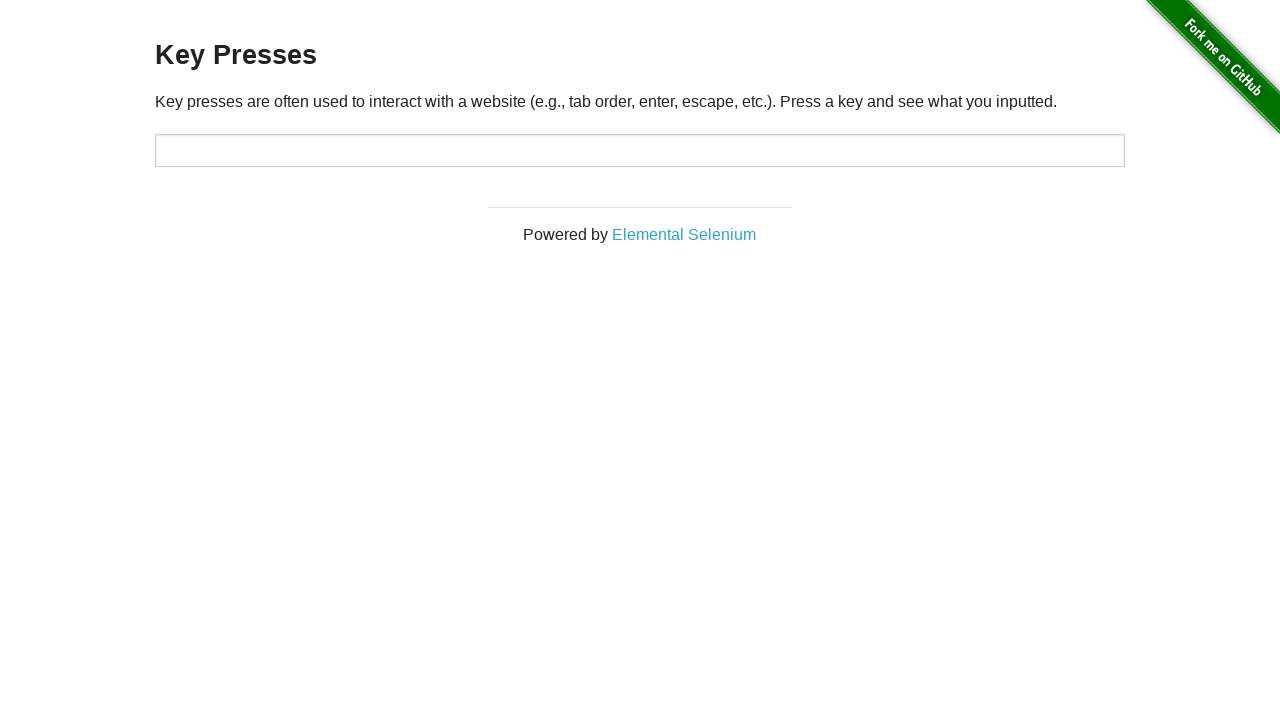

Typed 'A' in the input field on input#target
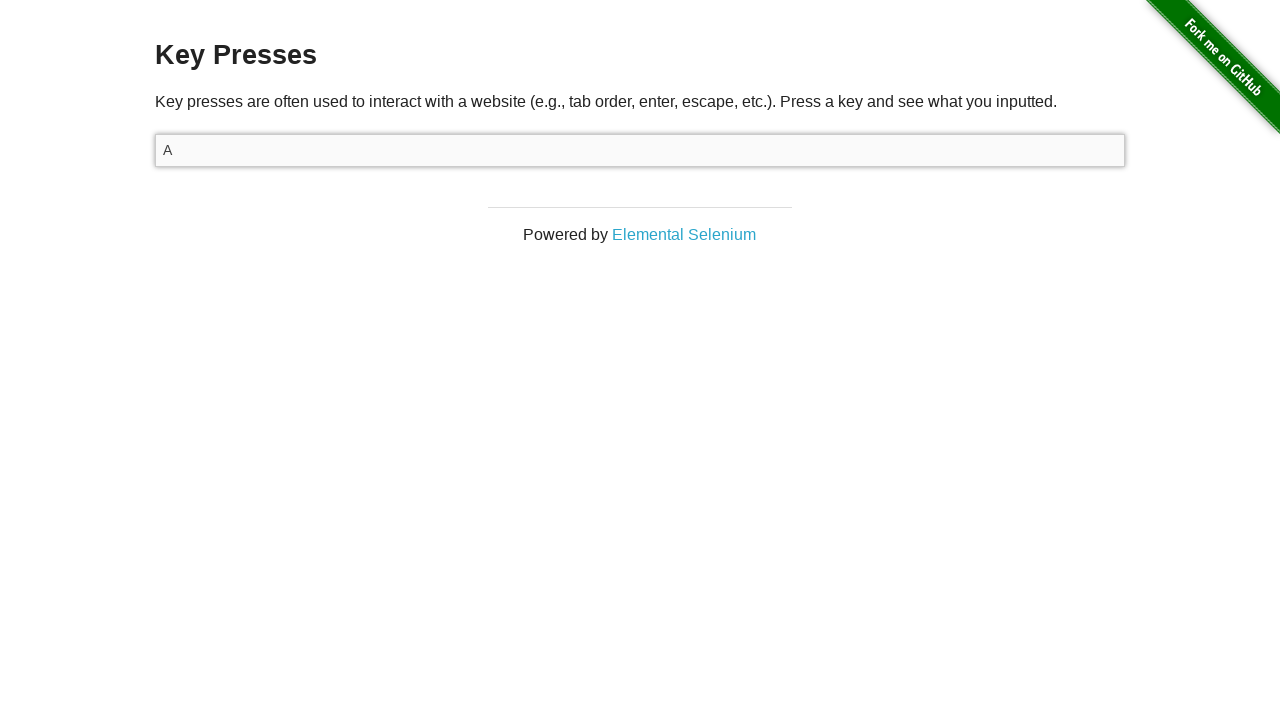

Pressed backspace key on input#target
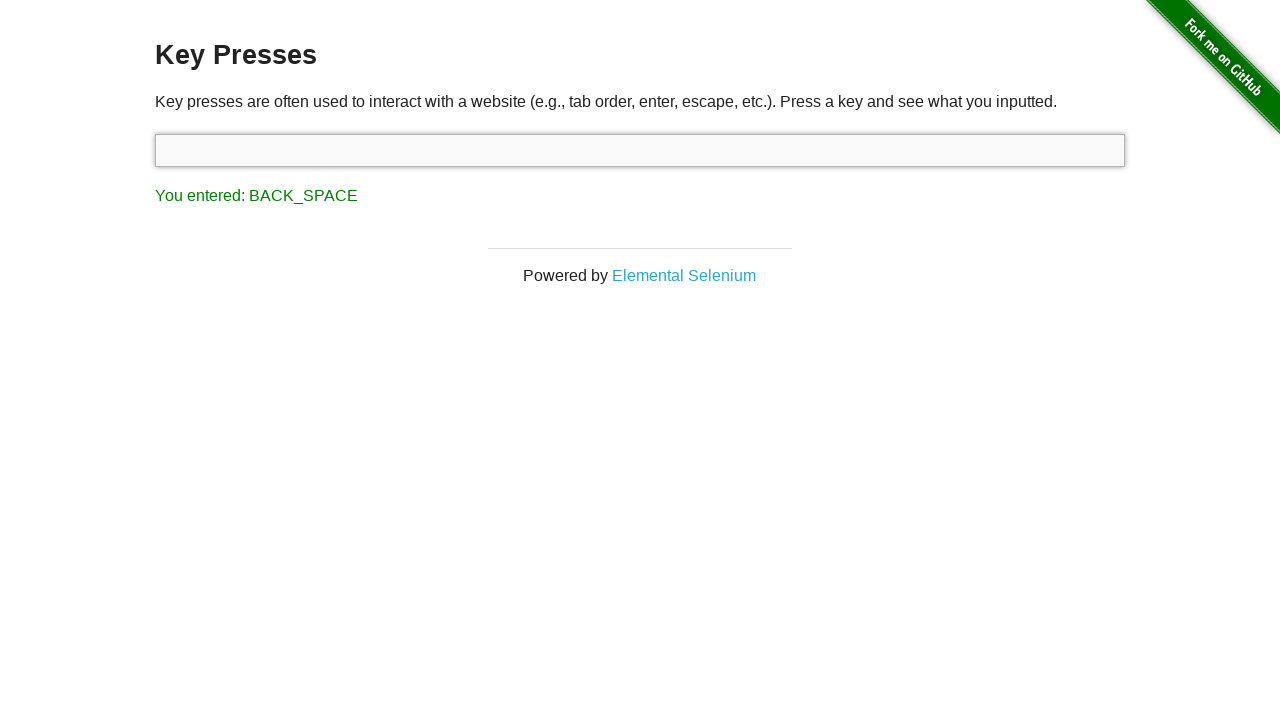

Result element loaded
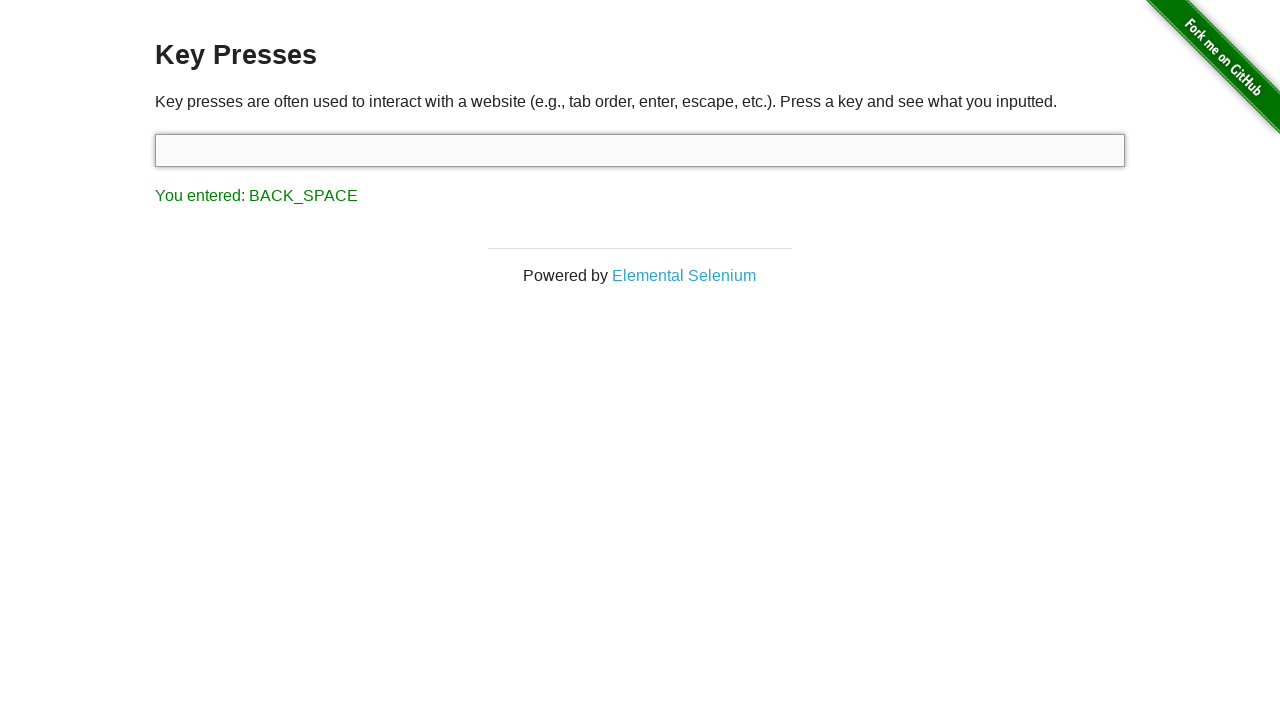

Retrieved result text: You entered: BACK_SPACE
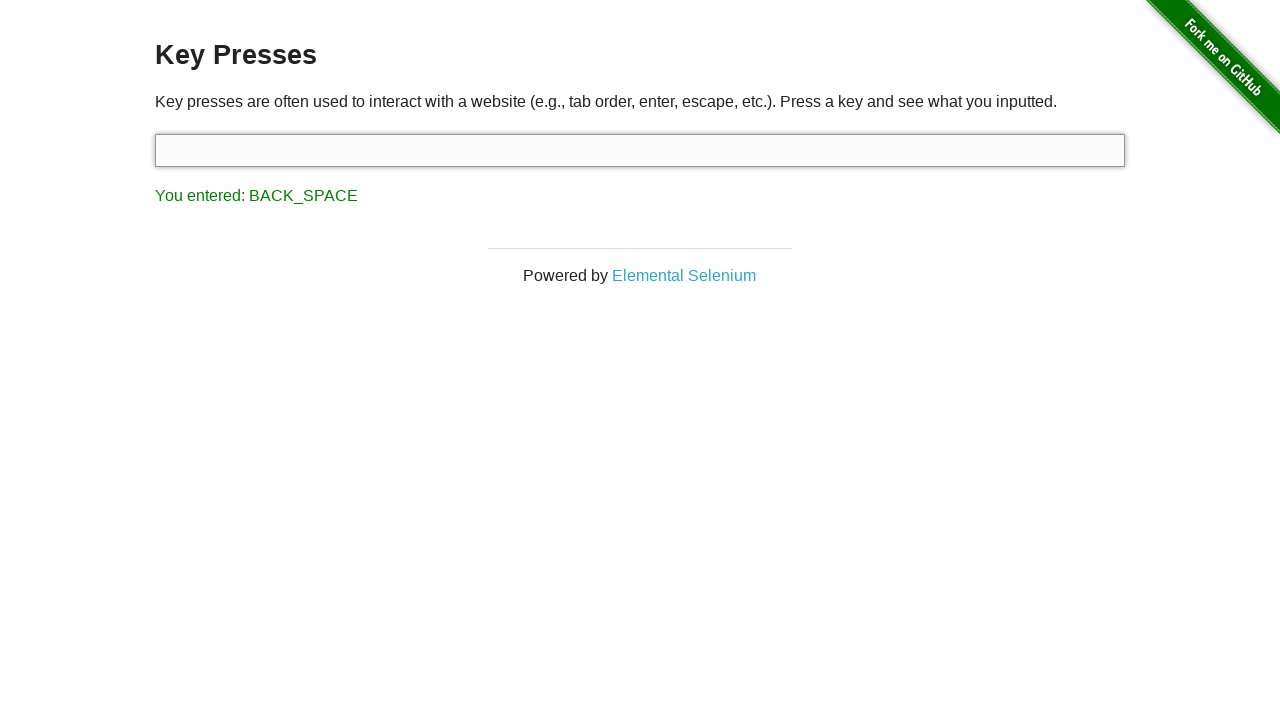

Assertion passed: 'BACK_SPACE' found in result text
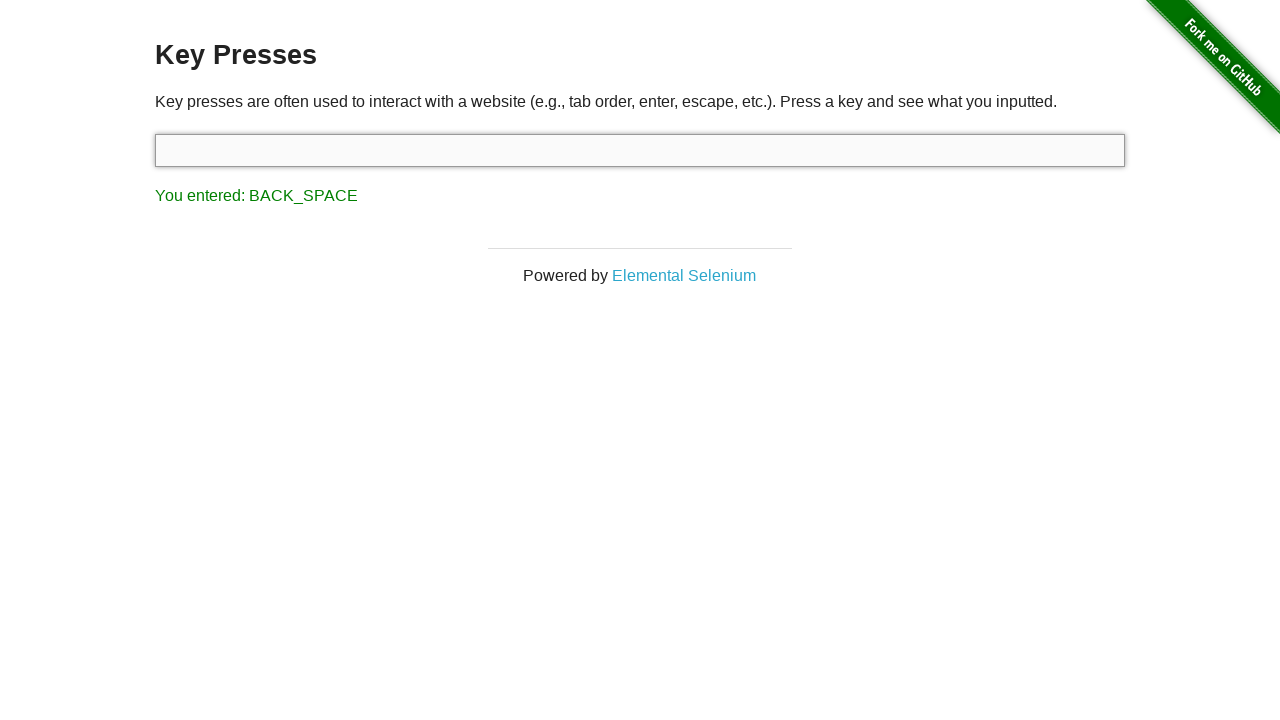

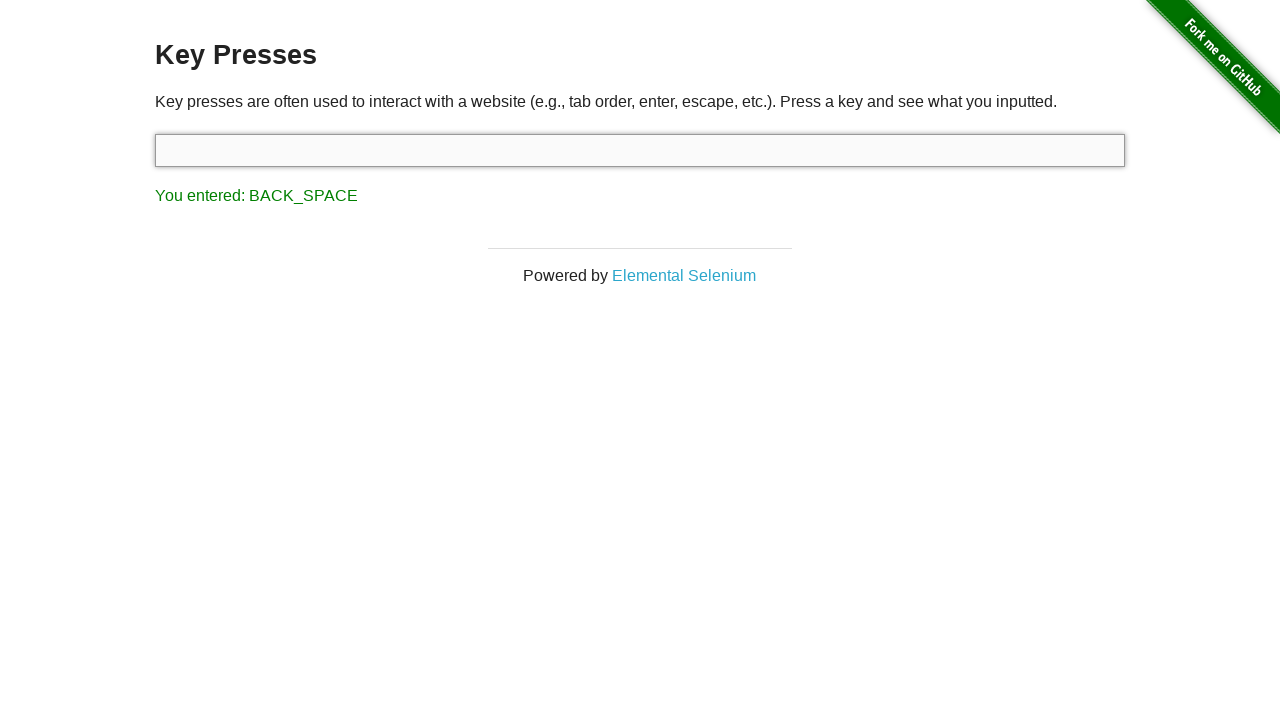